Tests sorting a numeric column (Due) in descending order by clicking the column header twice and verifying the values are sorted in reverse order

Starting URL: http://the-internet.herokuapp.com/tables

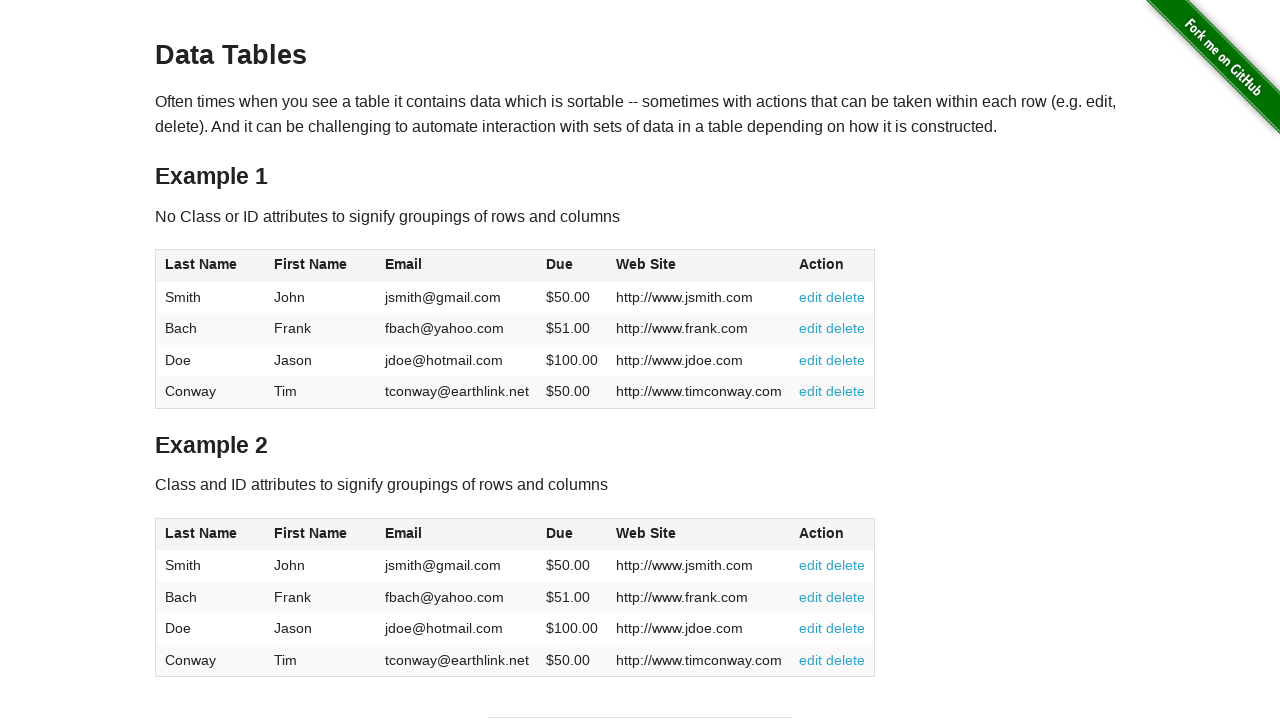

Clicked Due column header first time to sort ascending at (572, 266) on #table1 thead tr th:nth-child(4)
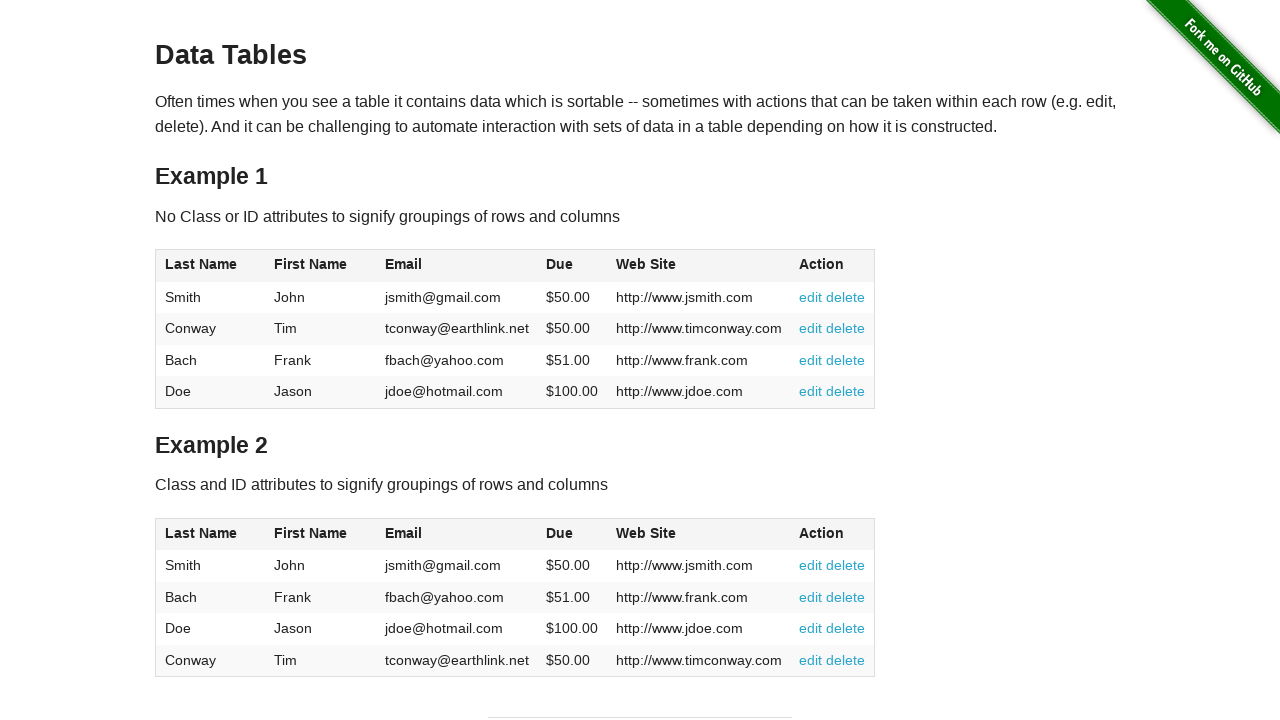

Clicked Due column header second time to sort descending at (572, 266) on #table1 thead tr th:nth-child(4)
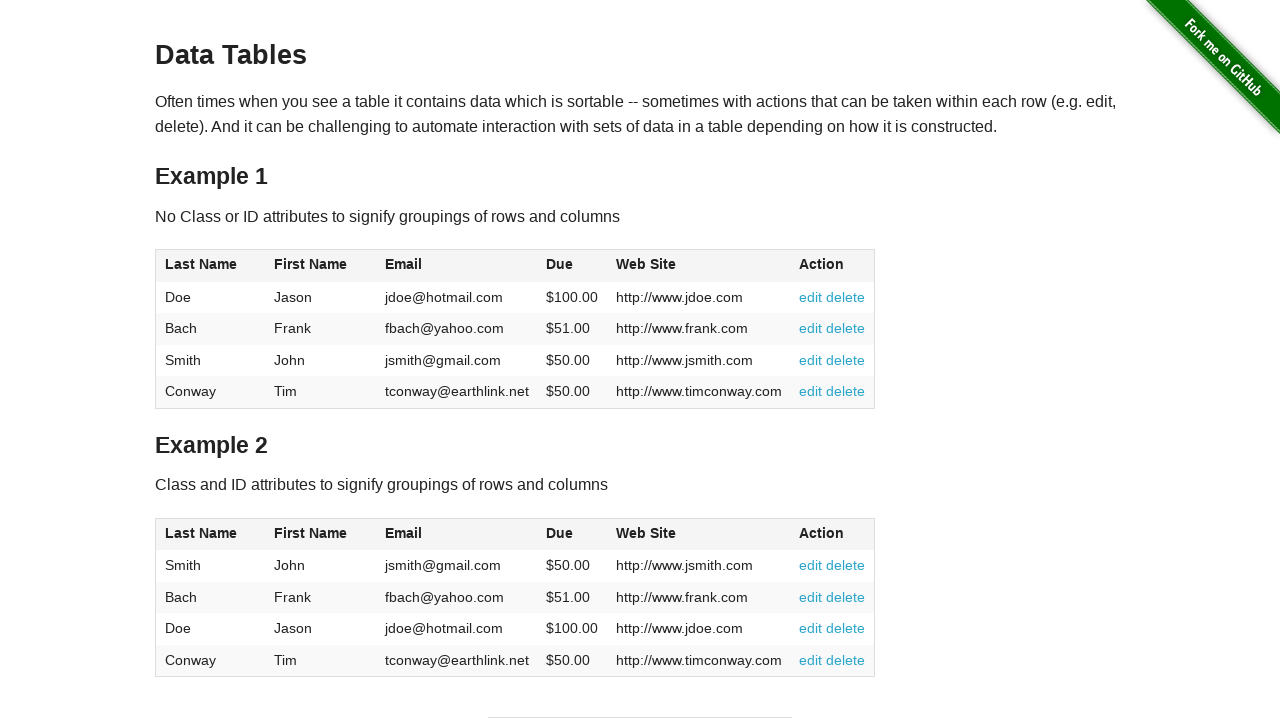

Table sorted in descending order by Due column
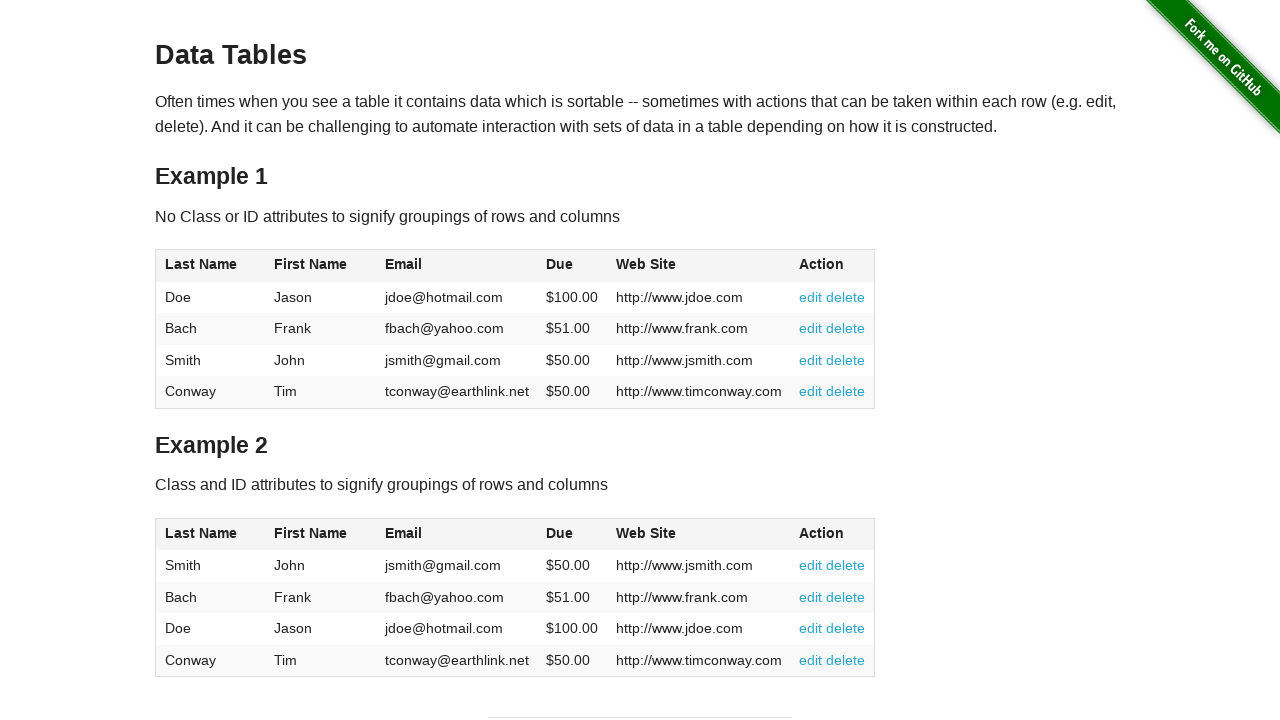

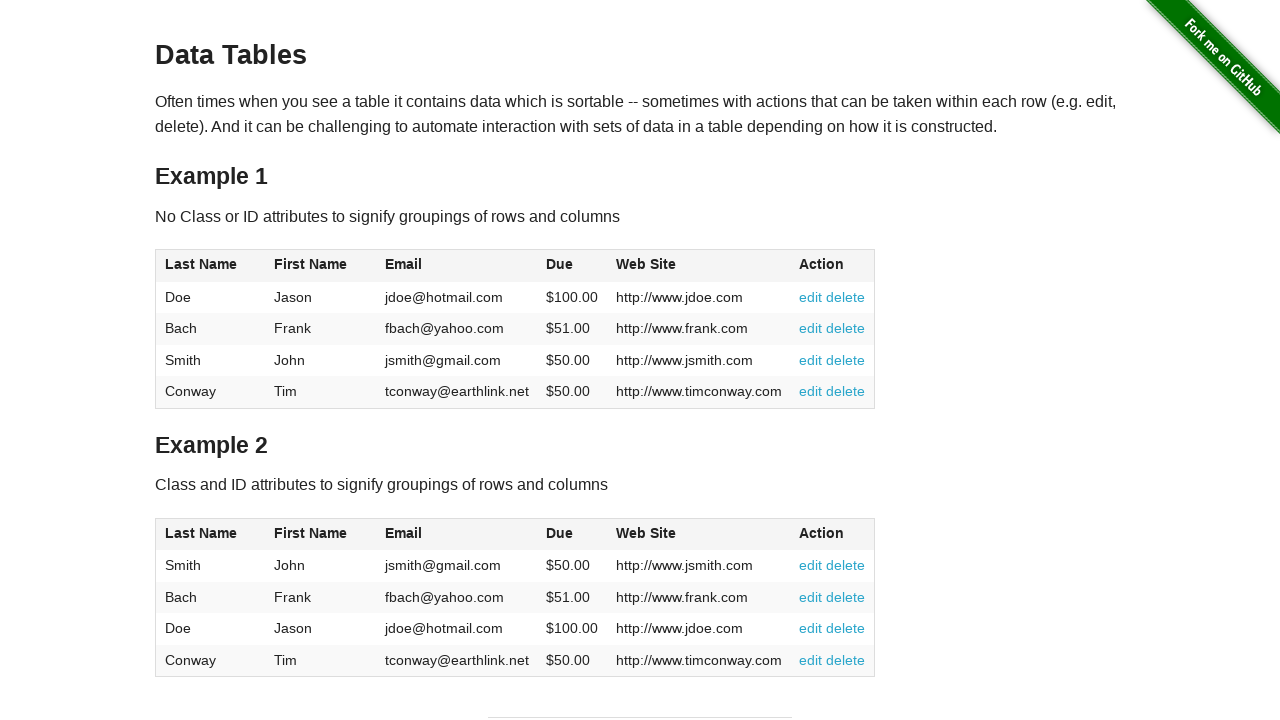